Tests dynamic loading functionality by verifying an element is initially hidden, clicking a start button, and then verifying the element becomes visible with expected text

Starting URL: https://the-internet.herokuapp.com/dynamic_loading/1

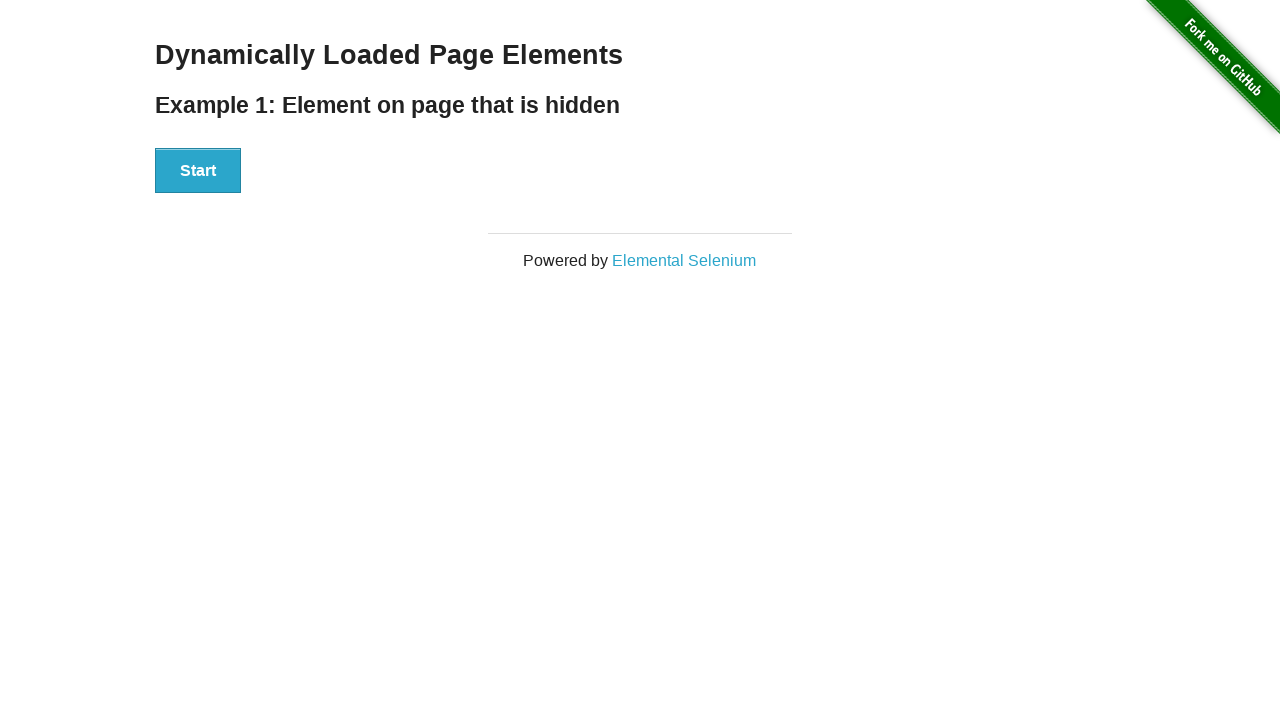

Located the 'Hello World!' element
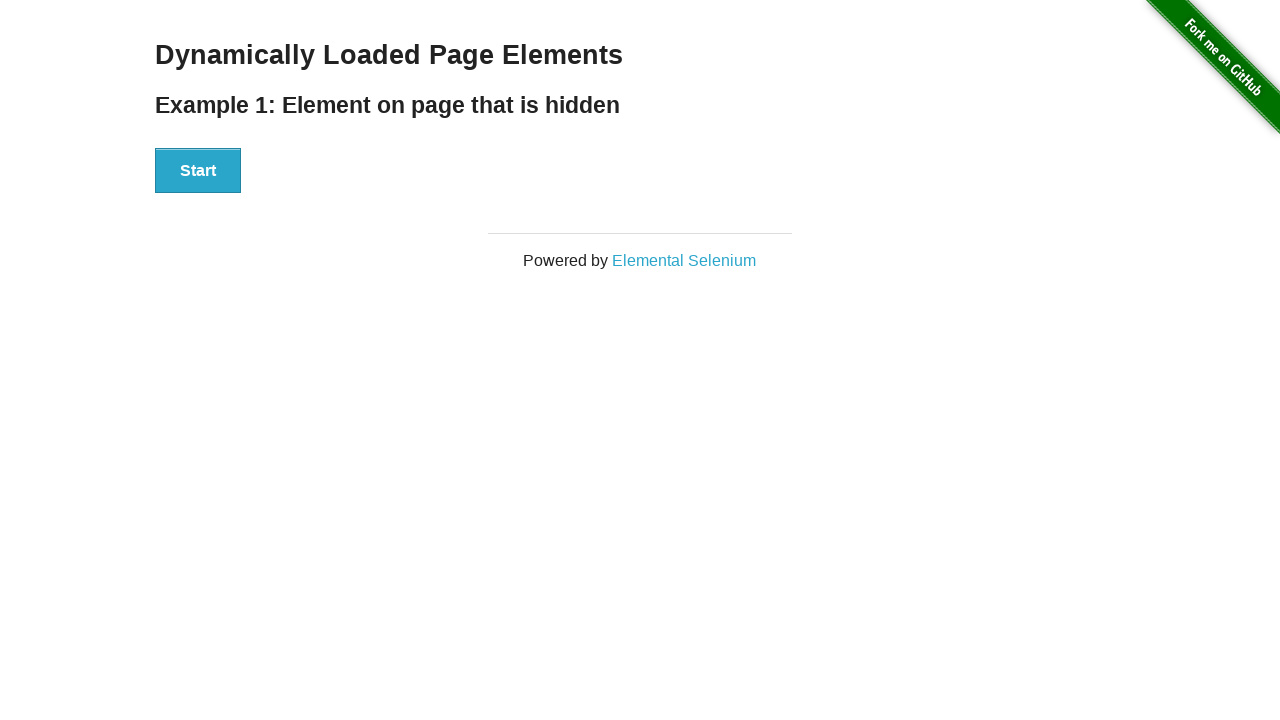

Verified that 'Hello World!' element is initially hidden
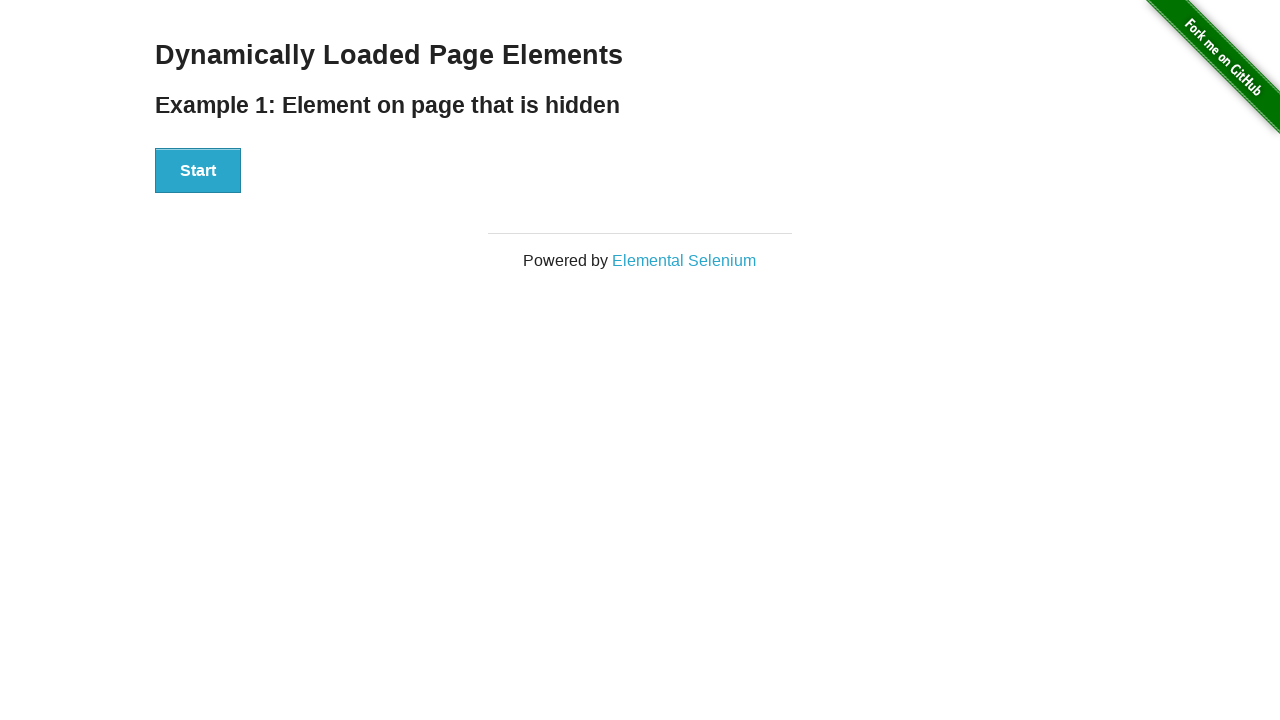

Clicked the Start button to trigger dynamic loading at (198, 171) on xpath=//*[text()='Start']
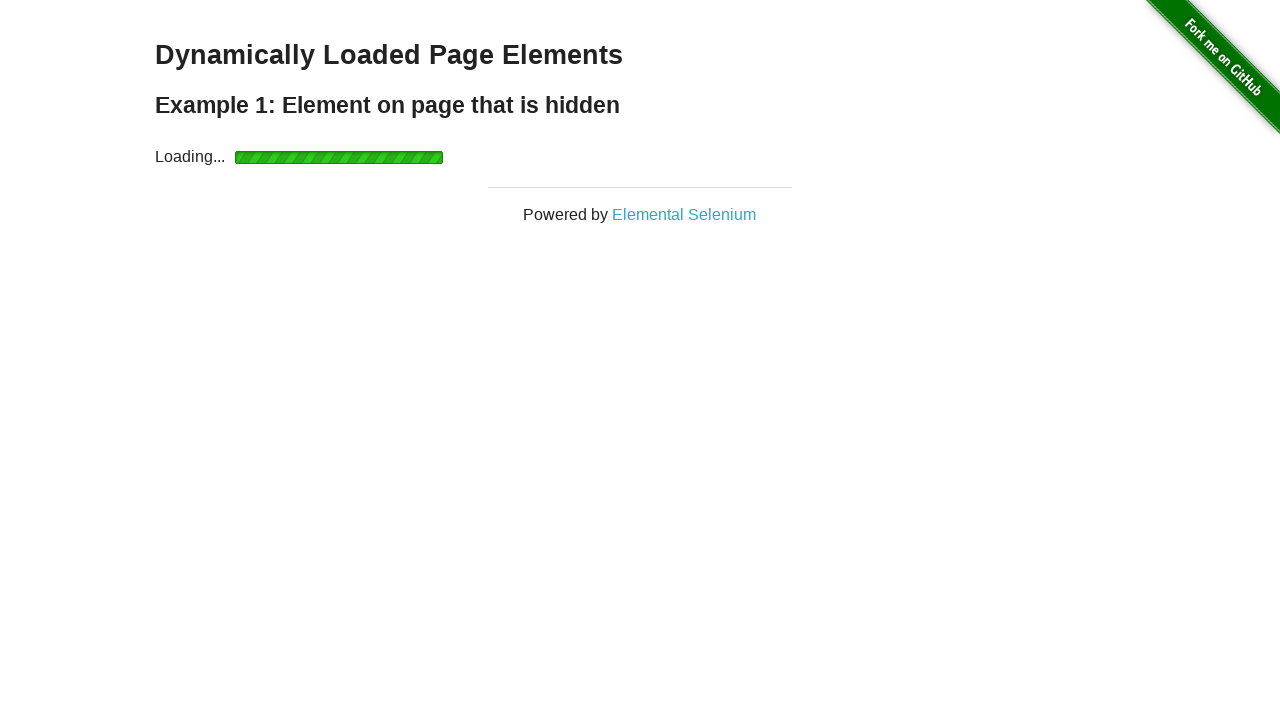

Waited for 'Hello World!' element to become visible
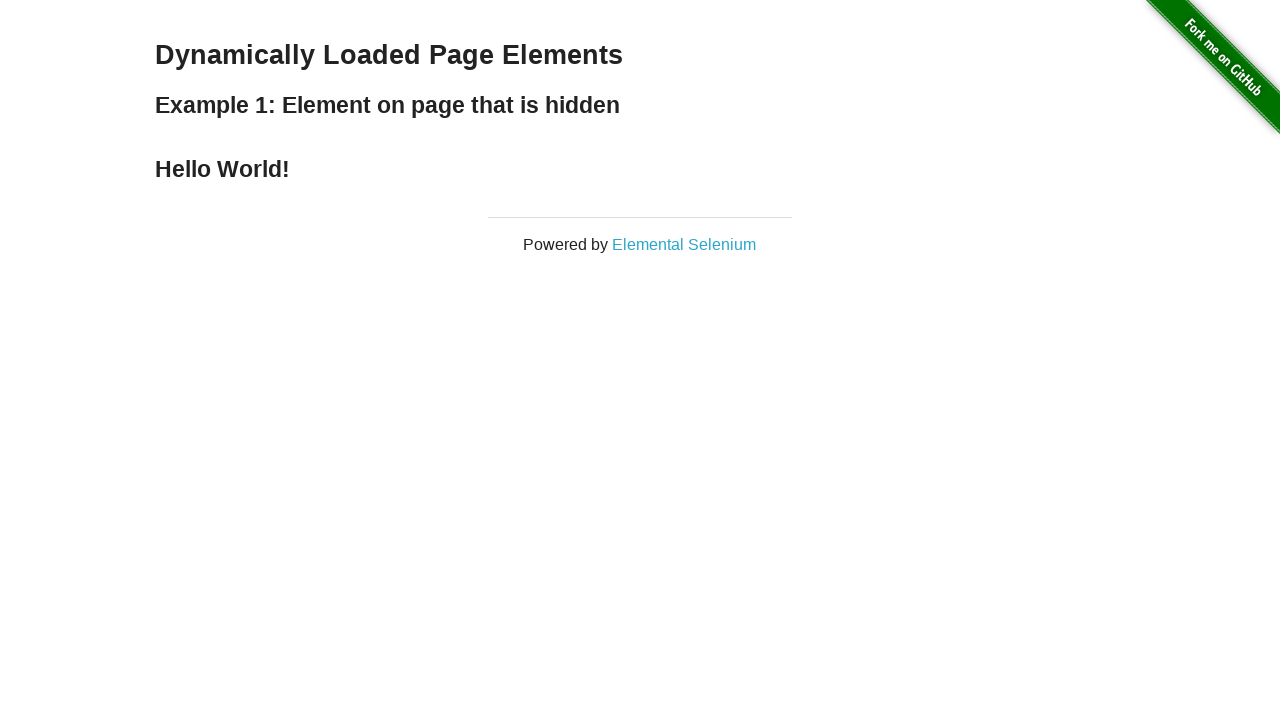

Verified that 'Hello World!' element is now visible
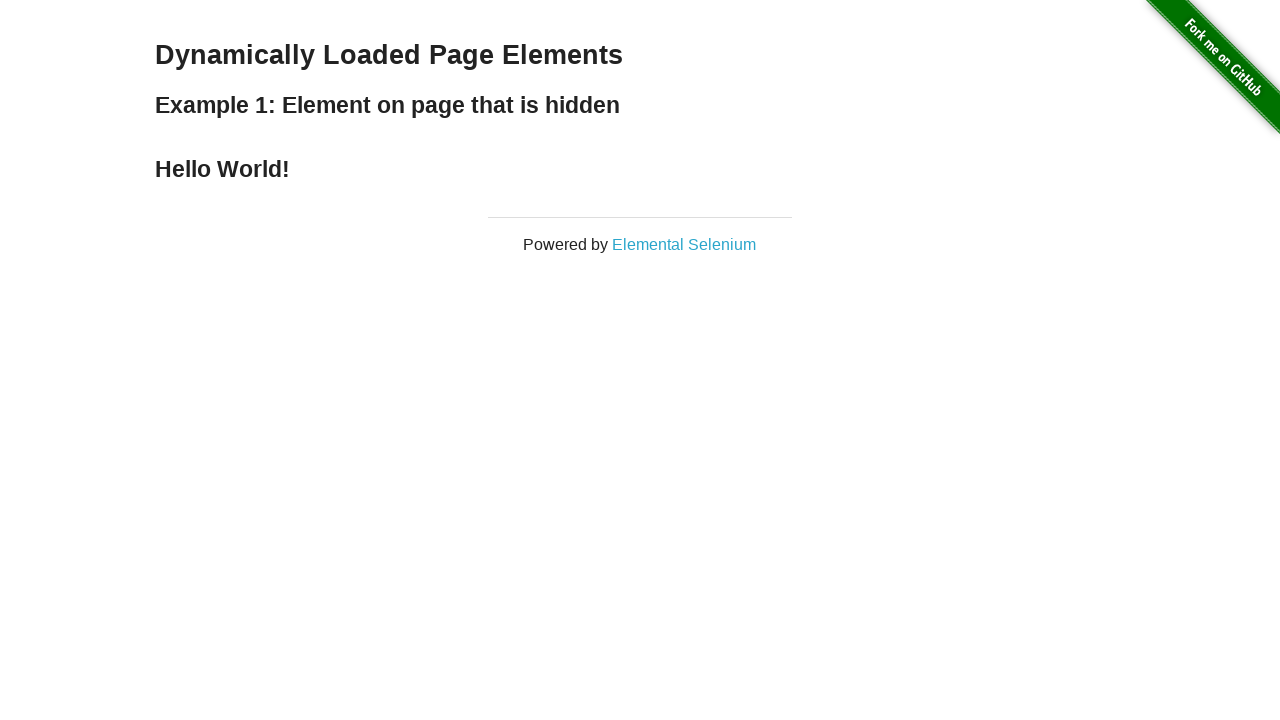

Retrieved text content from 'Hello World!' element
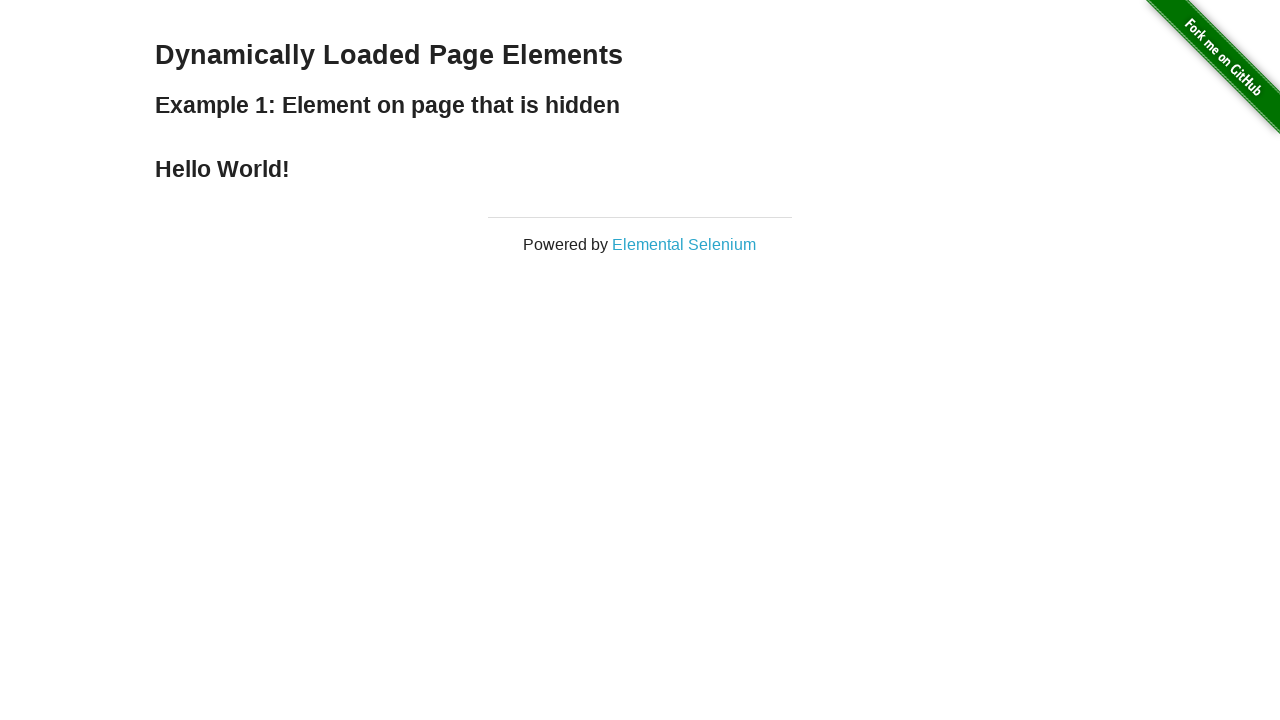

Verified element text content matches expected 'Hello World!'
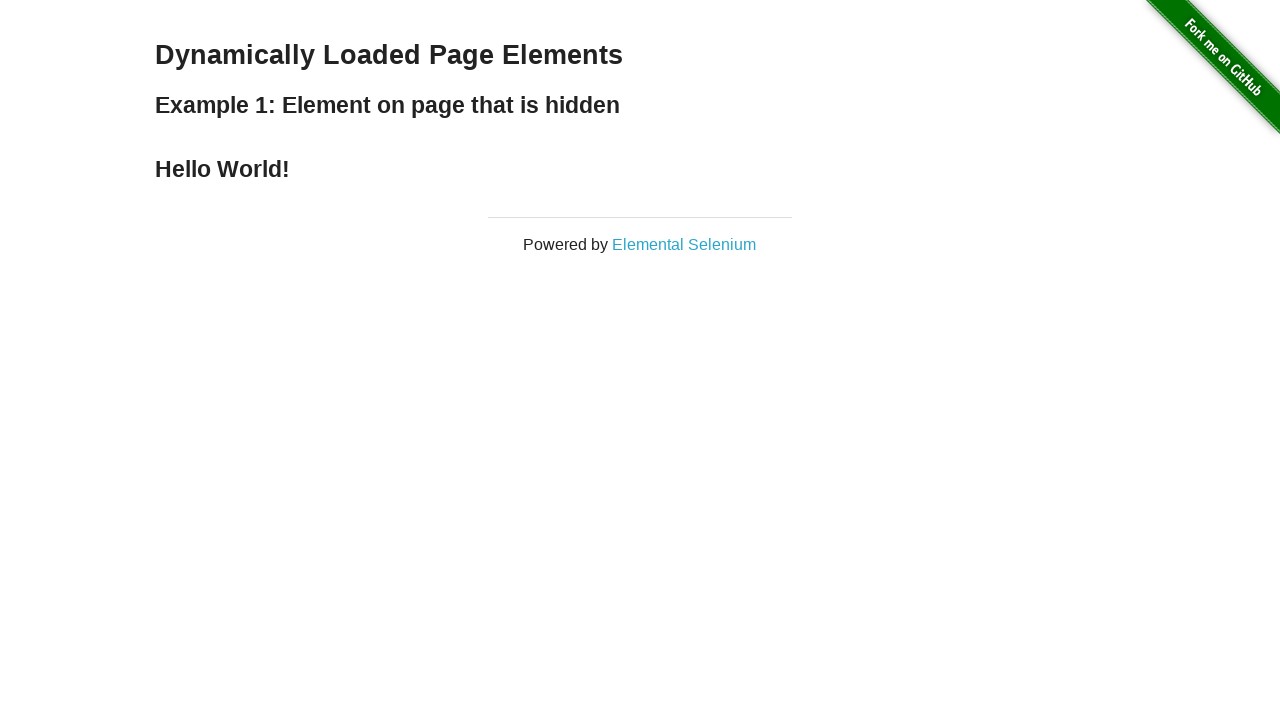

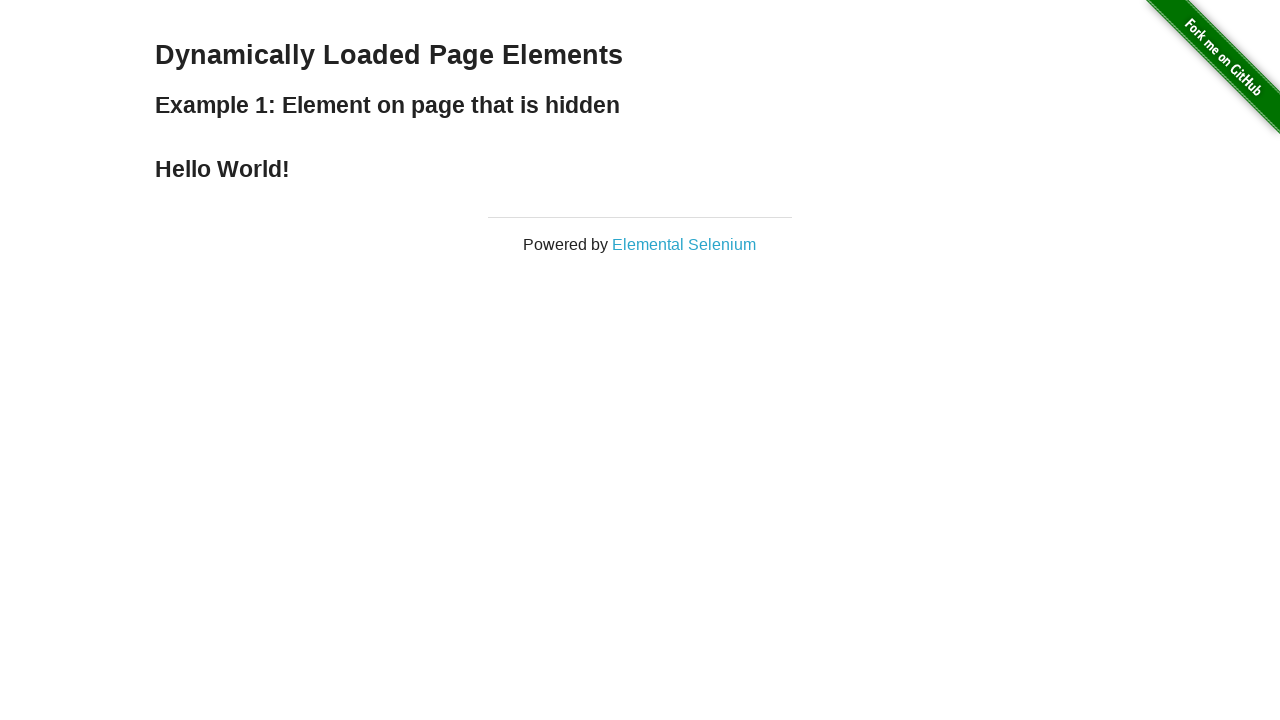